Tests browser navigation by clicking a link, navigating back to the previous page, and then navigating forward again

Starting URL: https://echoecho.com/

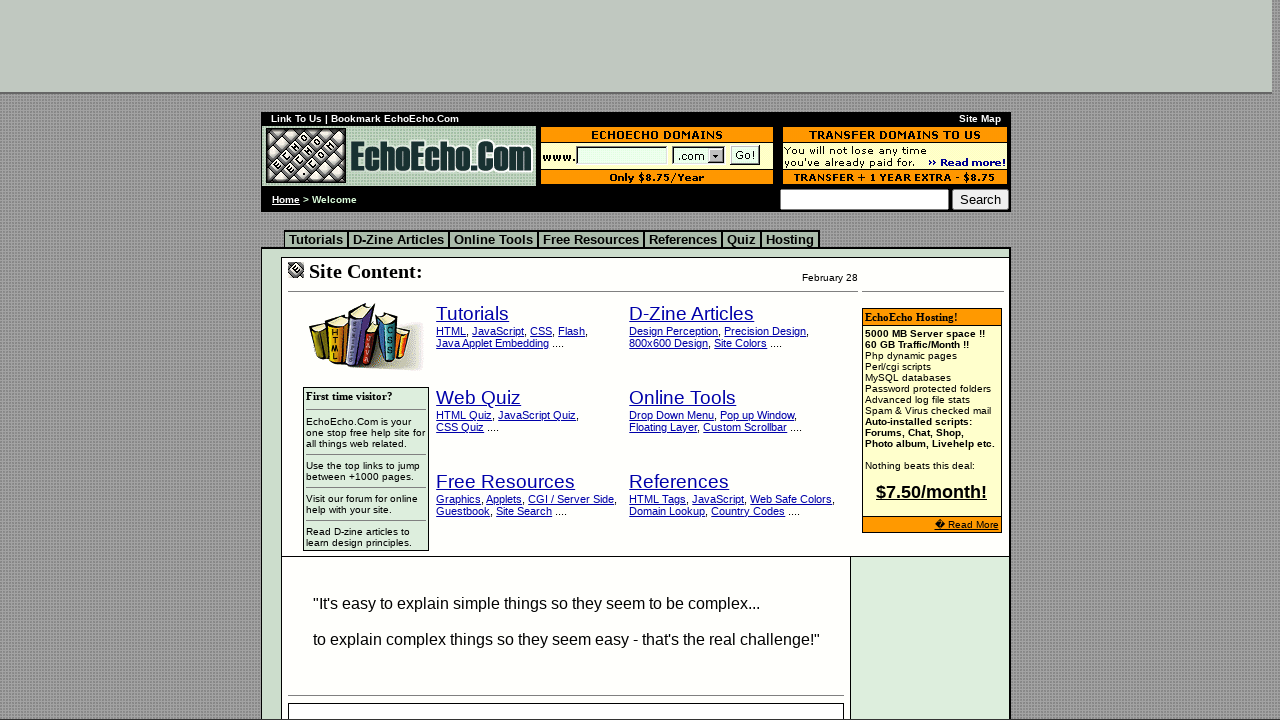

Clicked on a link in the page at (473, 314) on xpath=/html/body/div[2]/table[7]/tbody/tr/td[4]/table/tbody/tr/td[1]/table[2]/tb
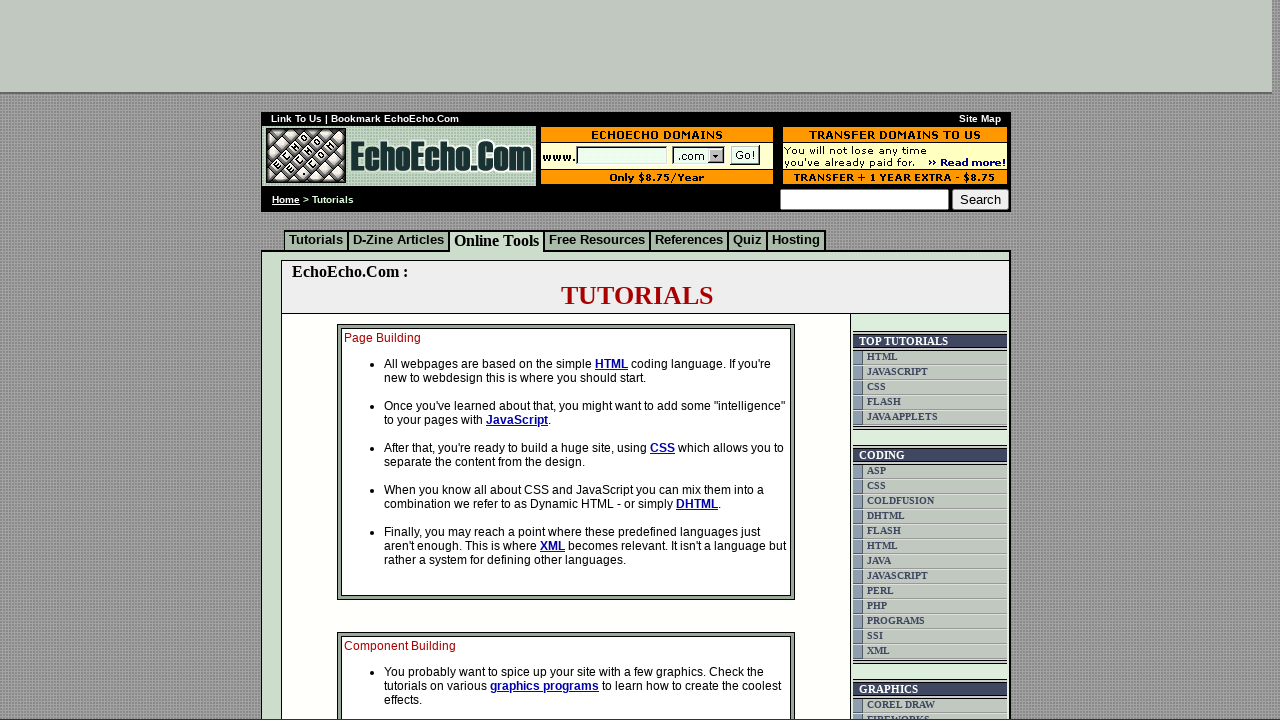

Waited for page to load (domcontentloaded)
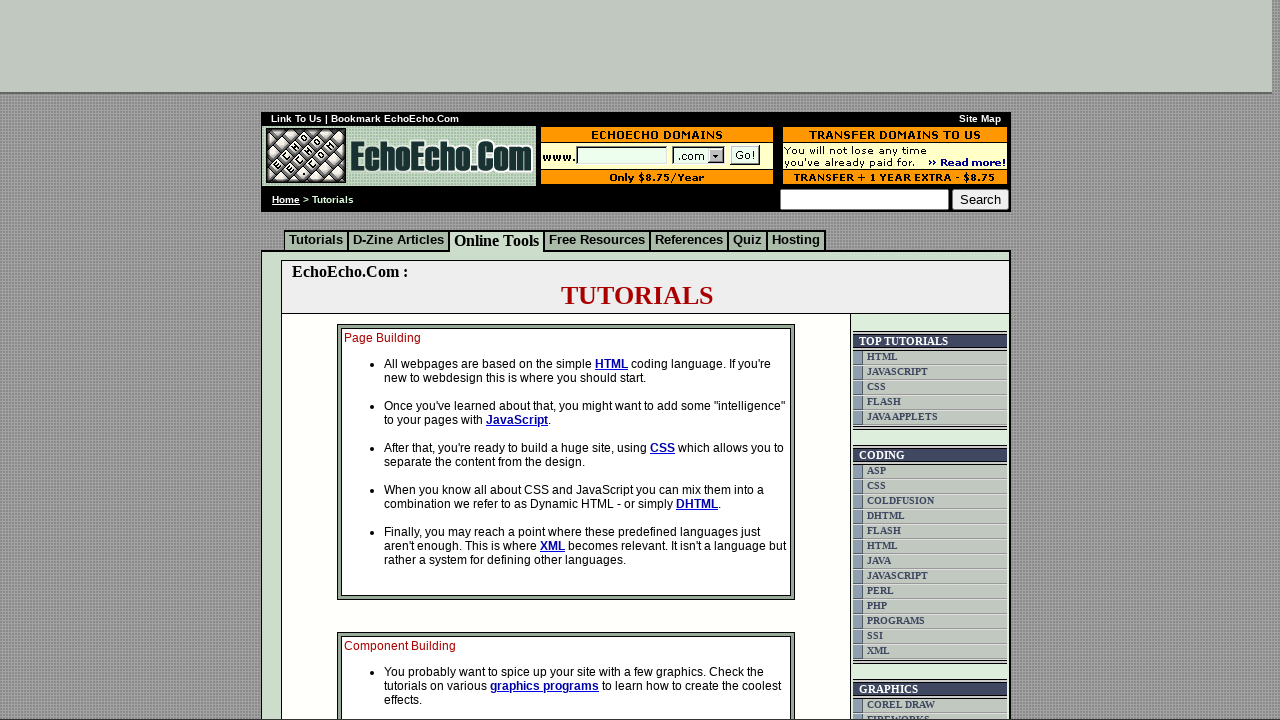

Navigated back to previous page
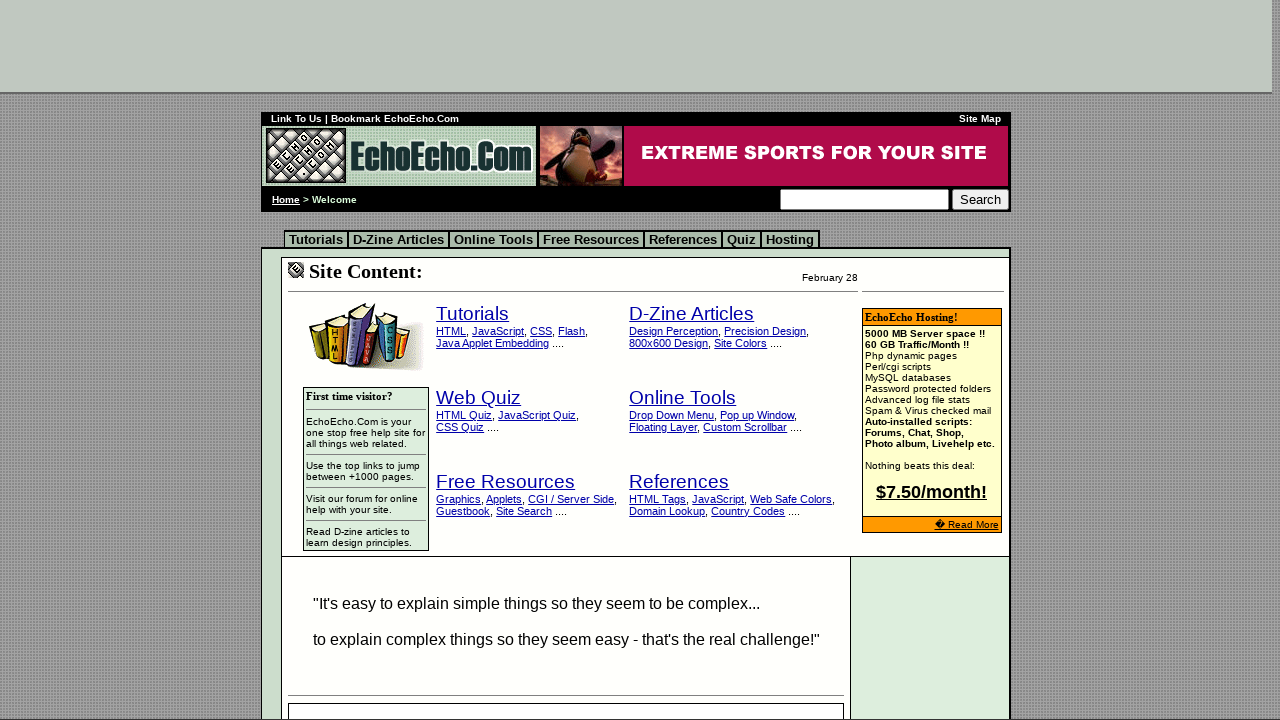

Waited for previous page to load (domcontentloaded)
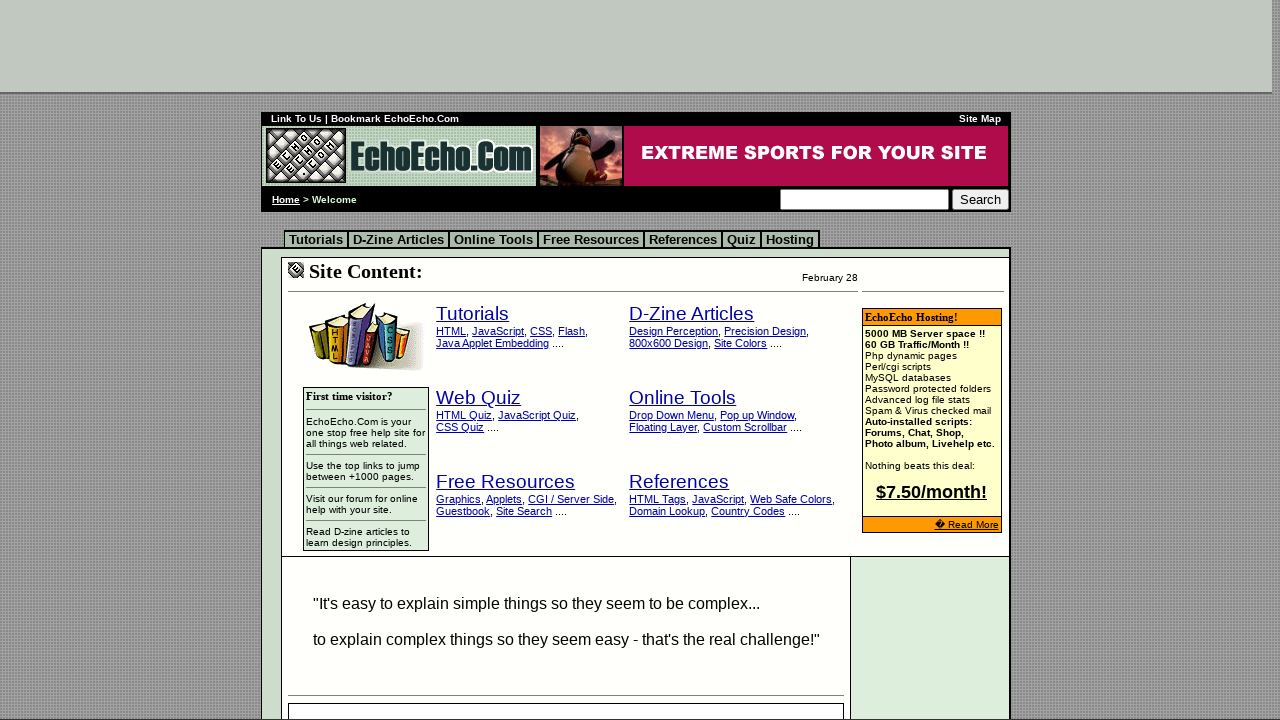

Navigated forward to the next page
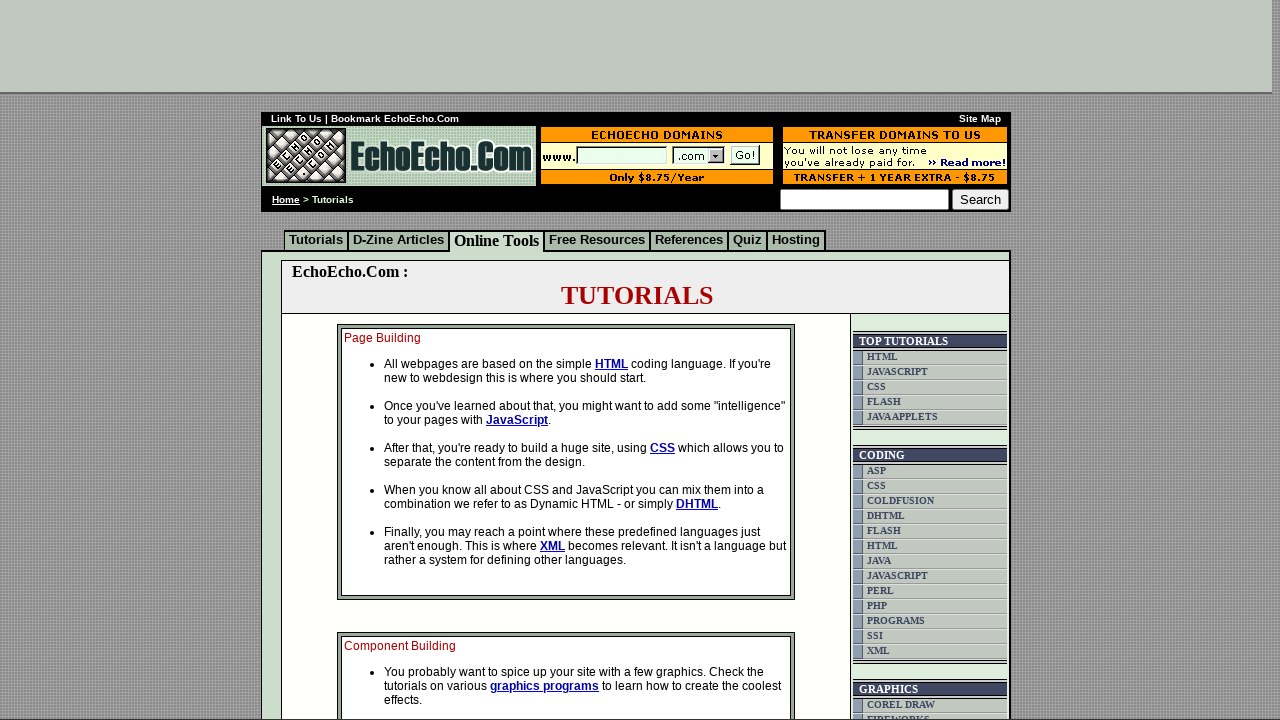

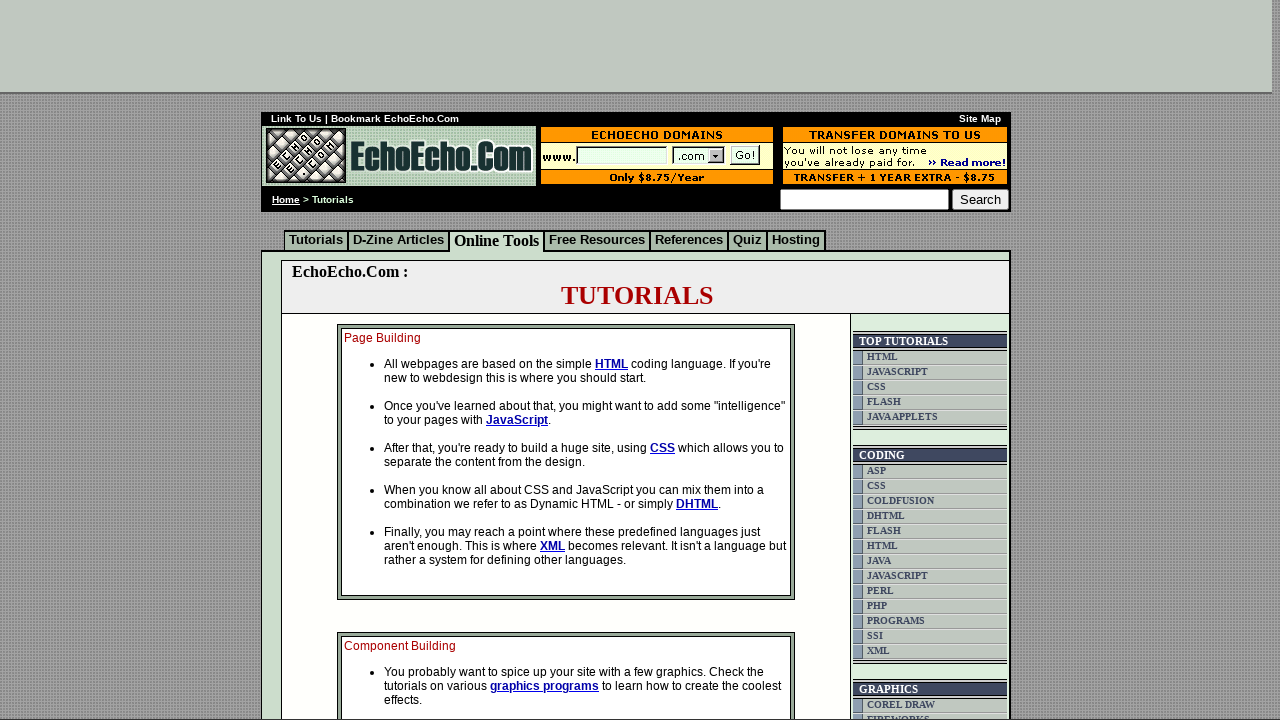